Tests the product search functionality by typing a search query and verifying that the expected number of products are displayed

Starting URL: https://rahulshettyacademy.com/seleniumPractise/#/

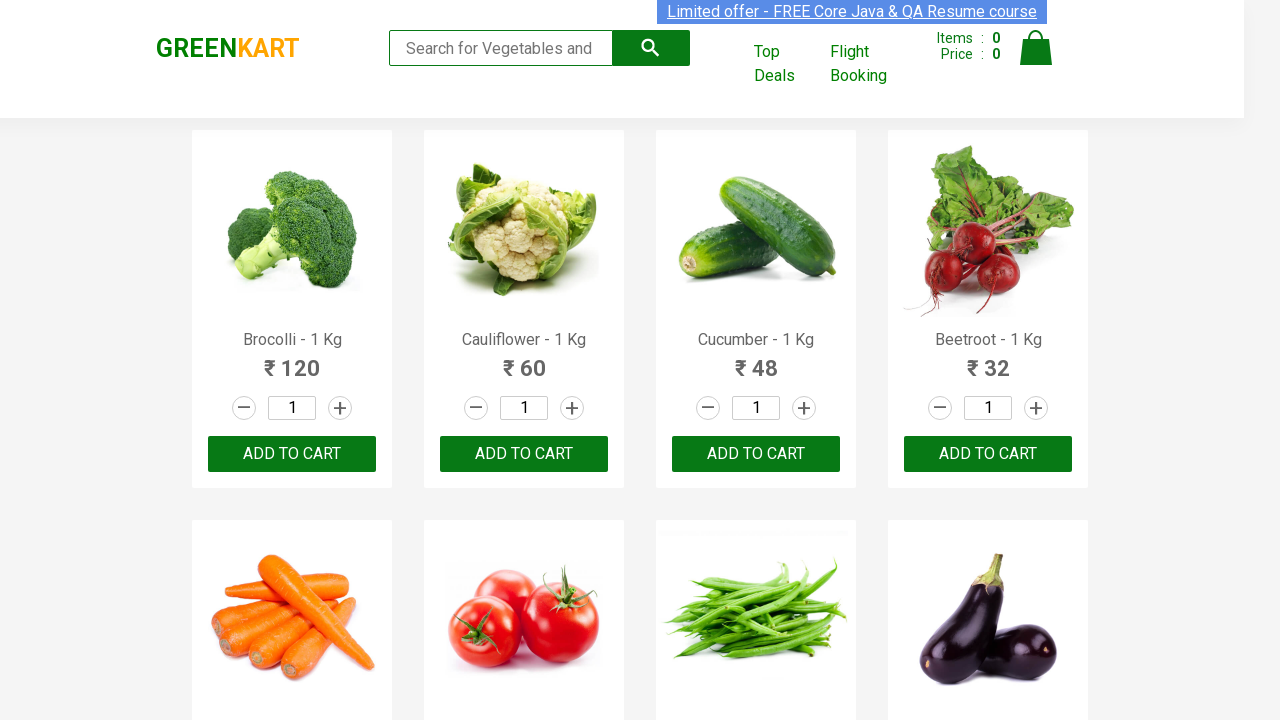

Typed 'ca' into the search field on .search-keyword
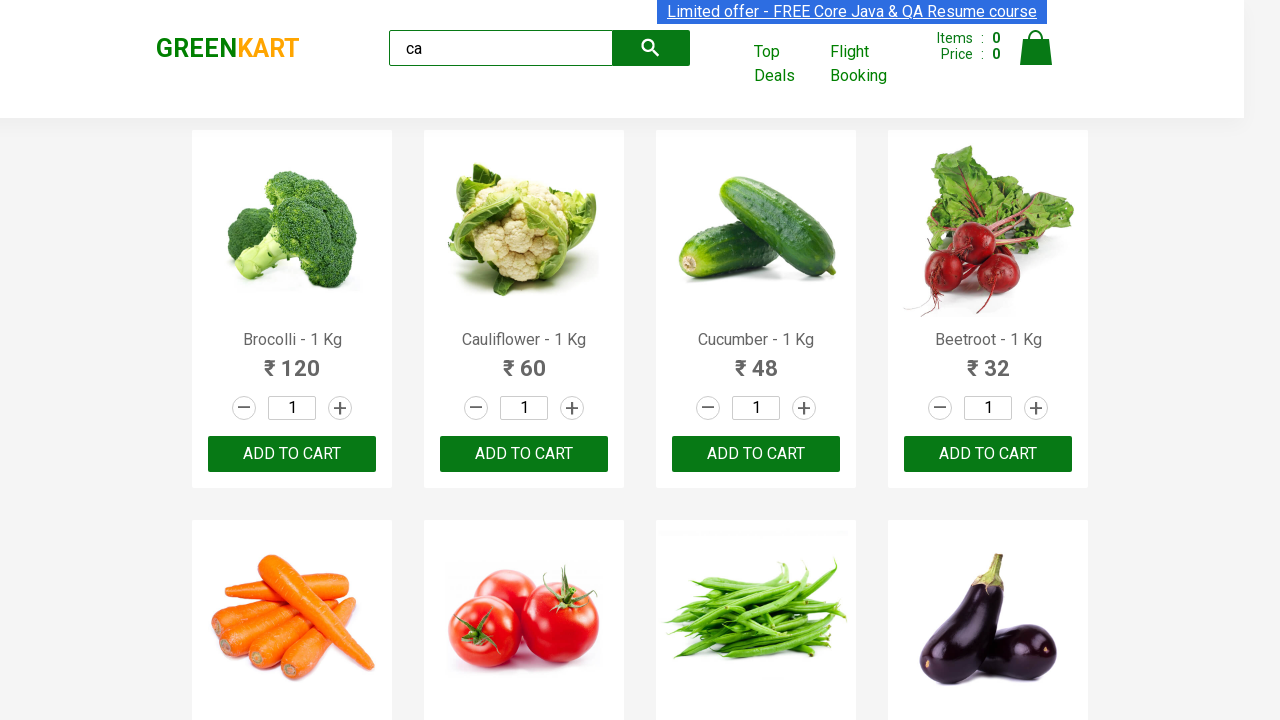

Waited 2 seconds for search results to update
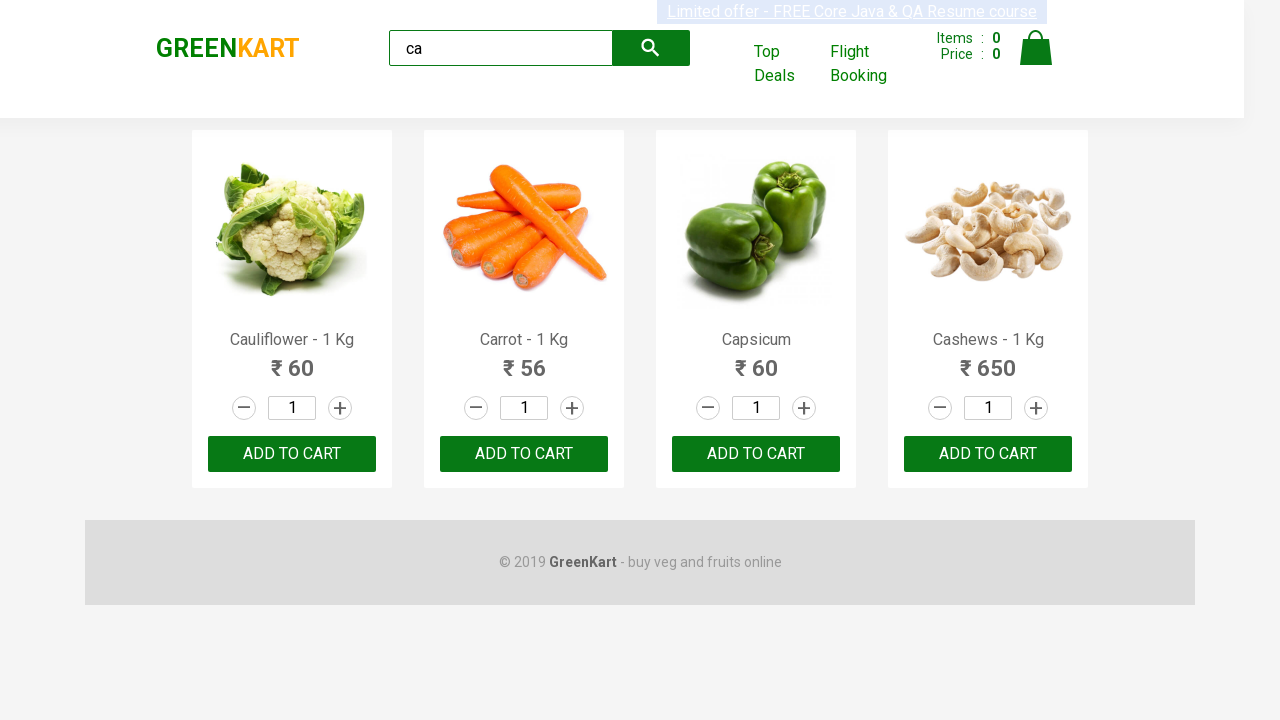

Located product elements on the page
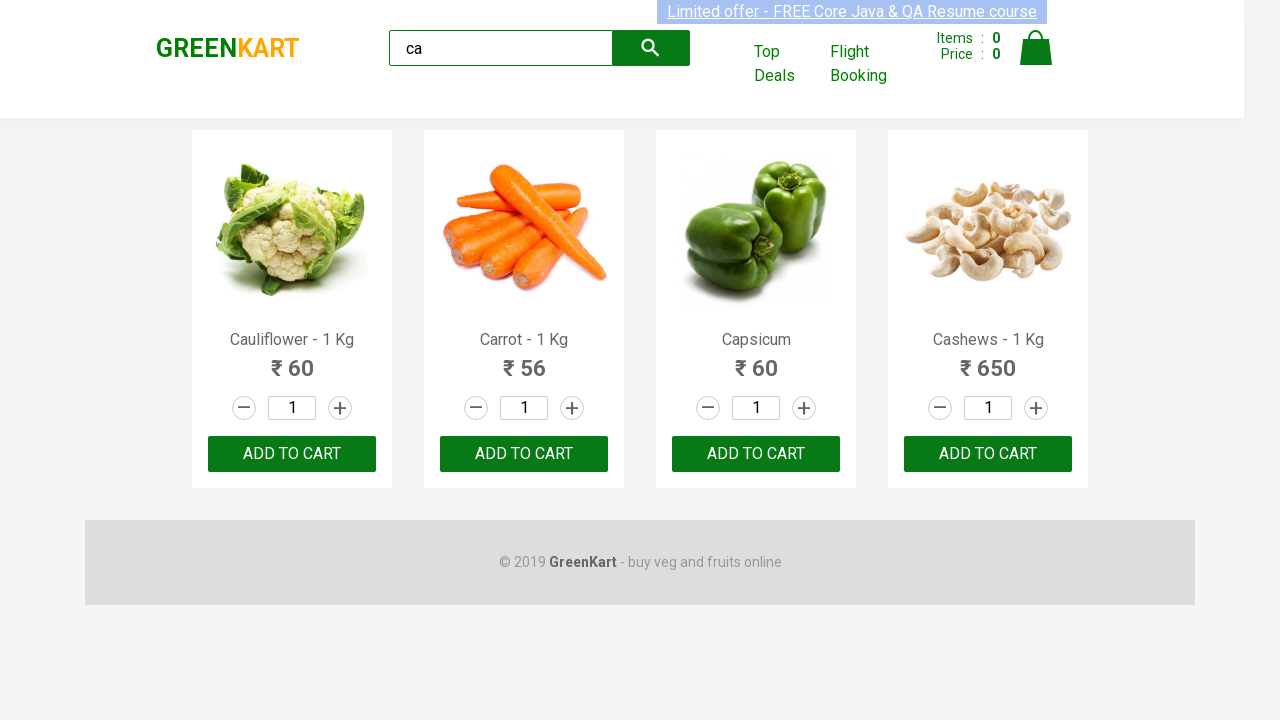

Verified that 5 products are displayed
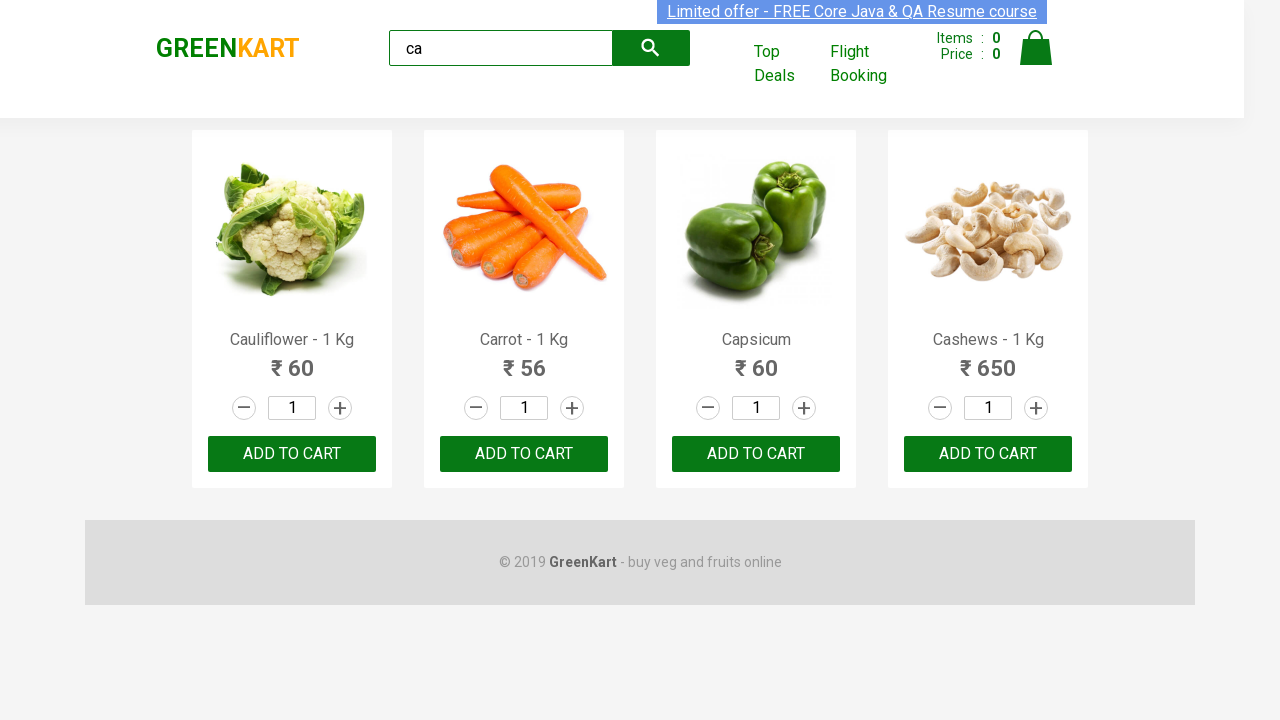

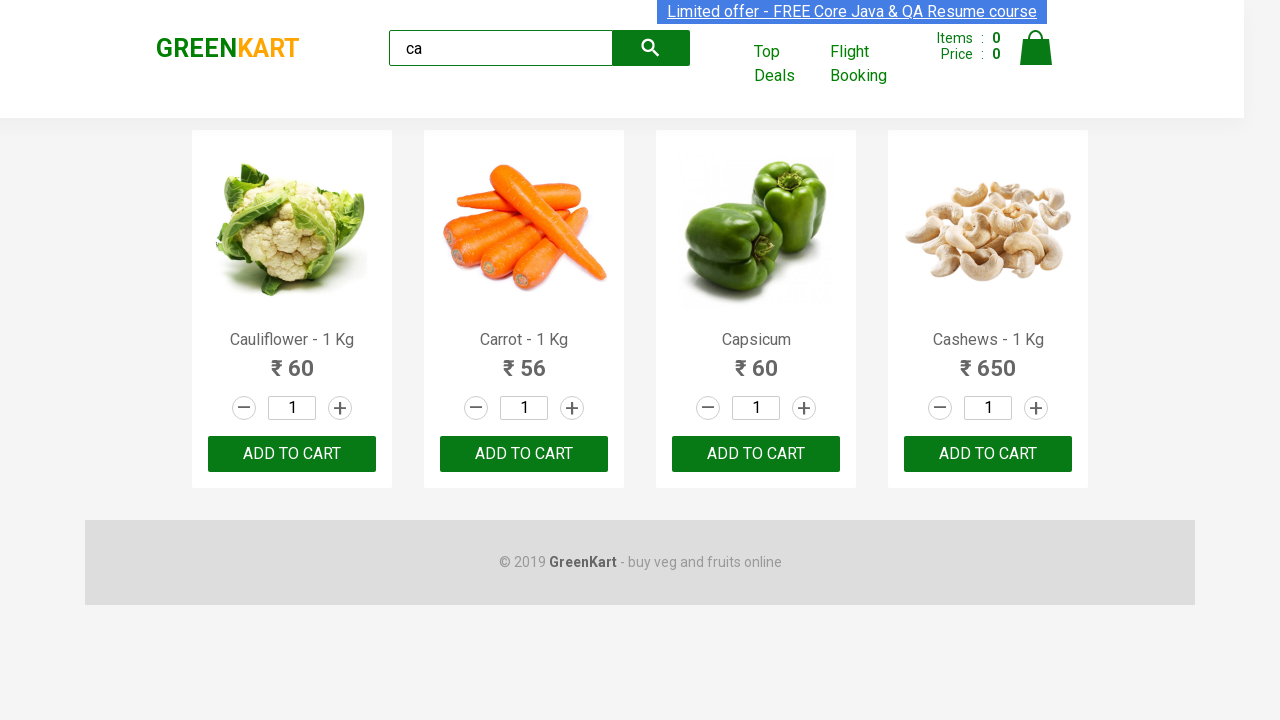